Navigates to Flipkart homepage and verifies page loads by checking the title

Starting URL: https://flipkart.com

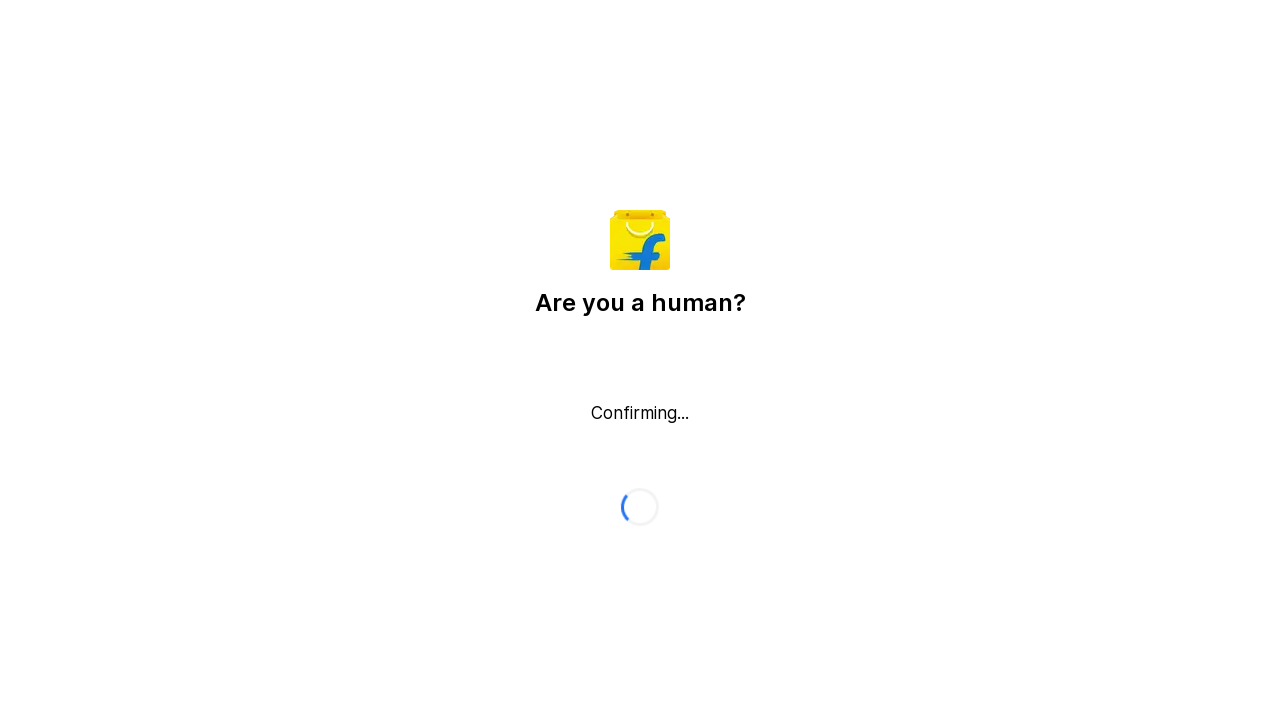

Waited for page to reach domcontentloaded state
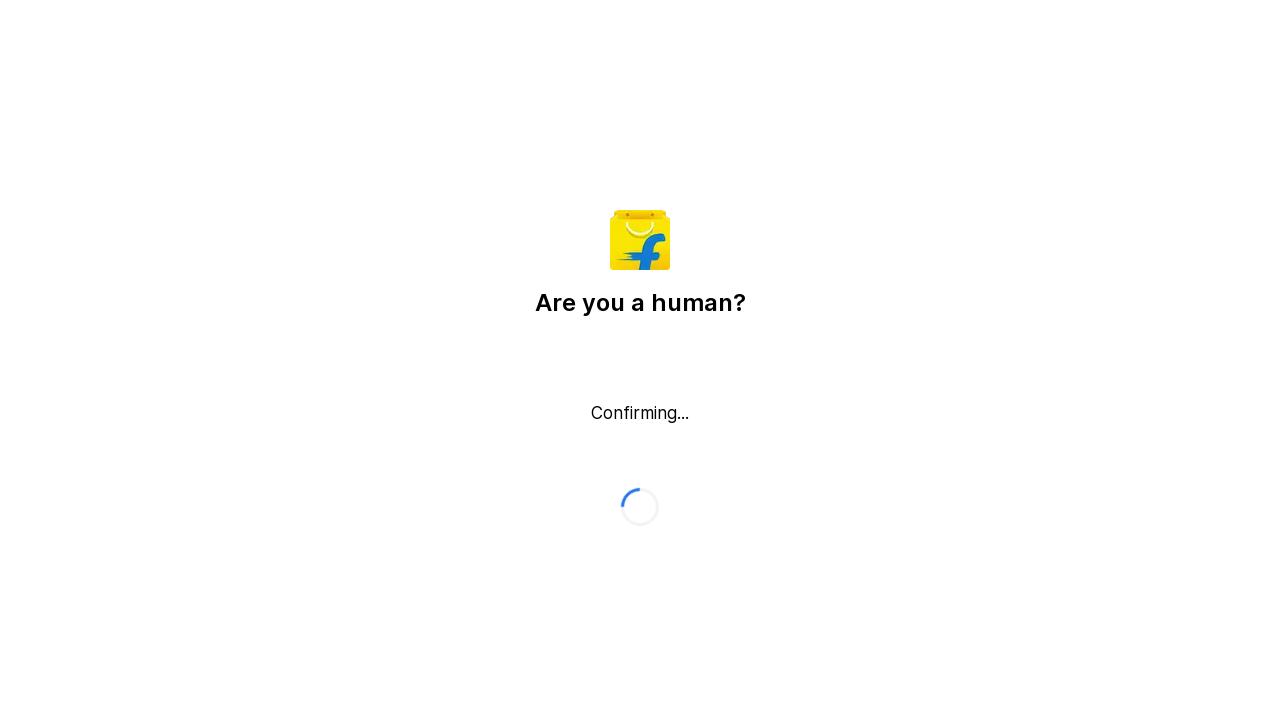

Retrieved page title: Flipkart reCAPTCHA
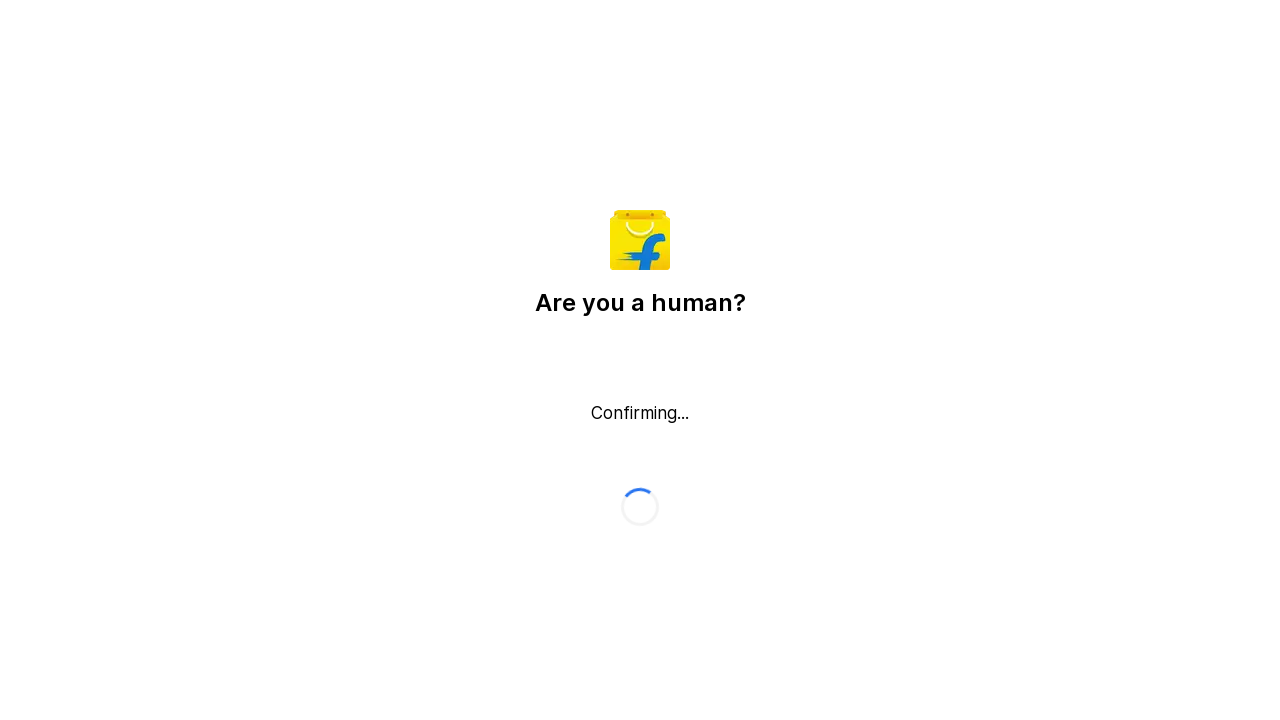

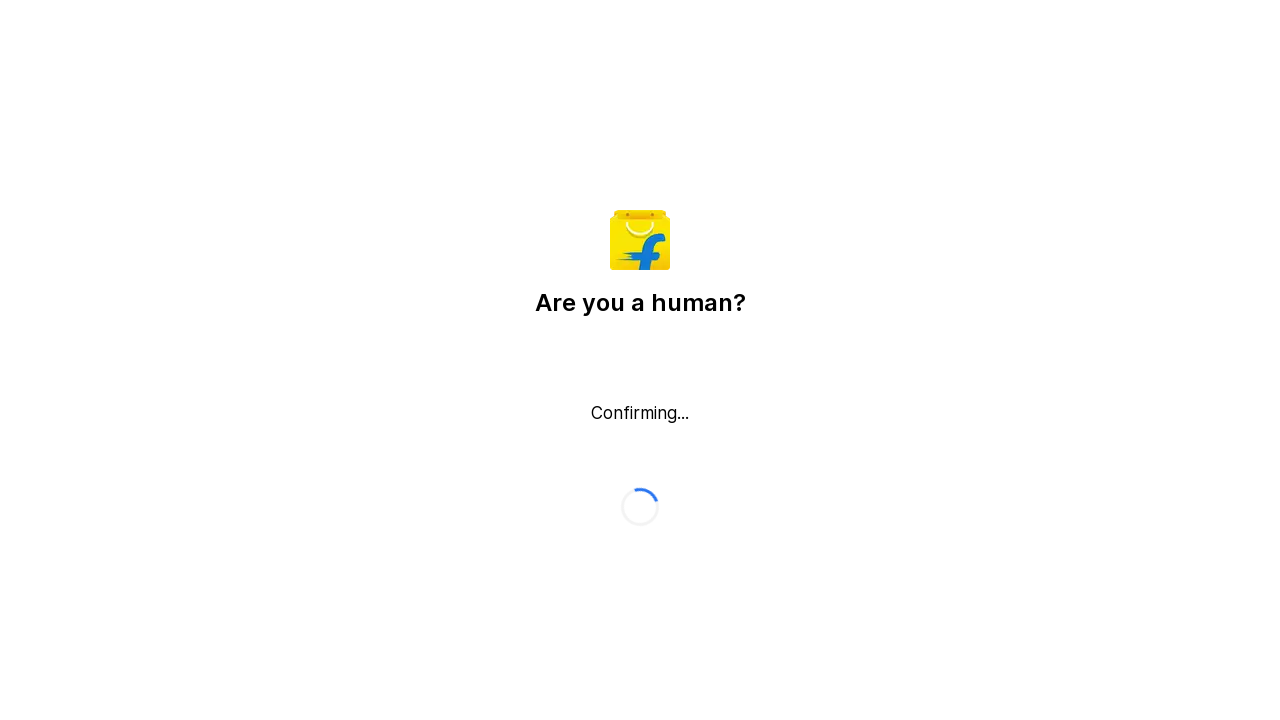